Tests page scrolling functionality by scrolling to the bottom of the page and then scrolling back up partially

Starting URL: https://www.softwaretestingmaterial.com

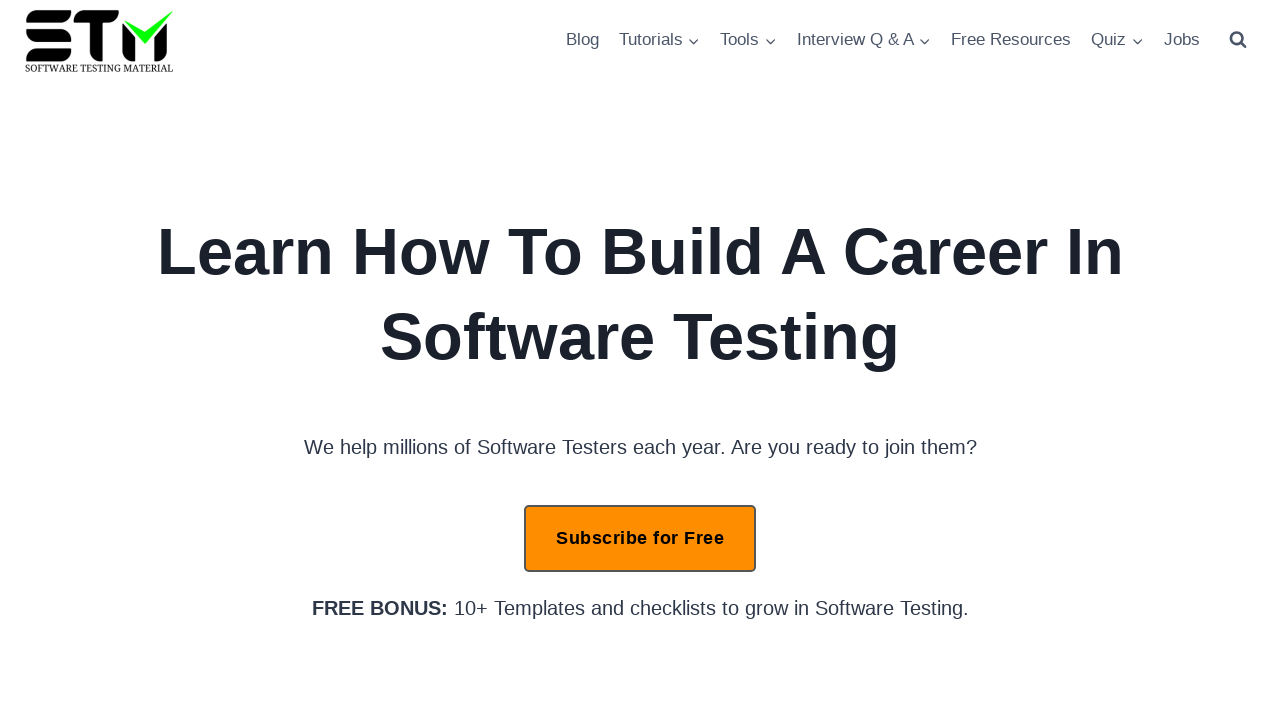

Scrolled to the bottom of the page
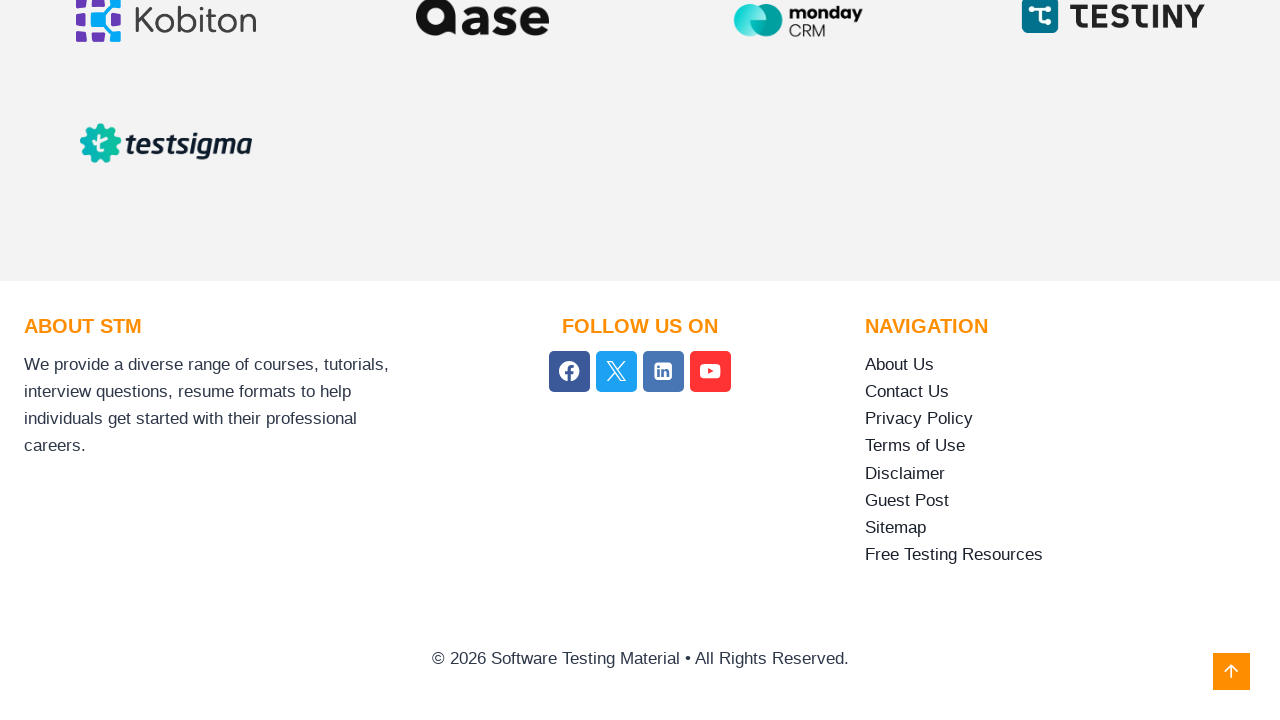

Waited 3 seconds for scroll animation to complete
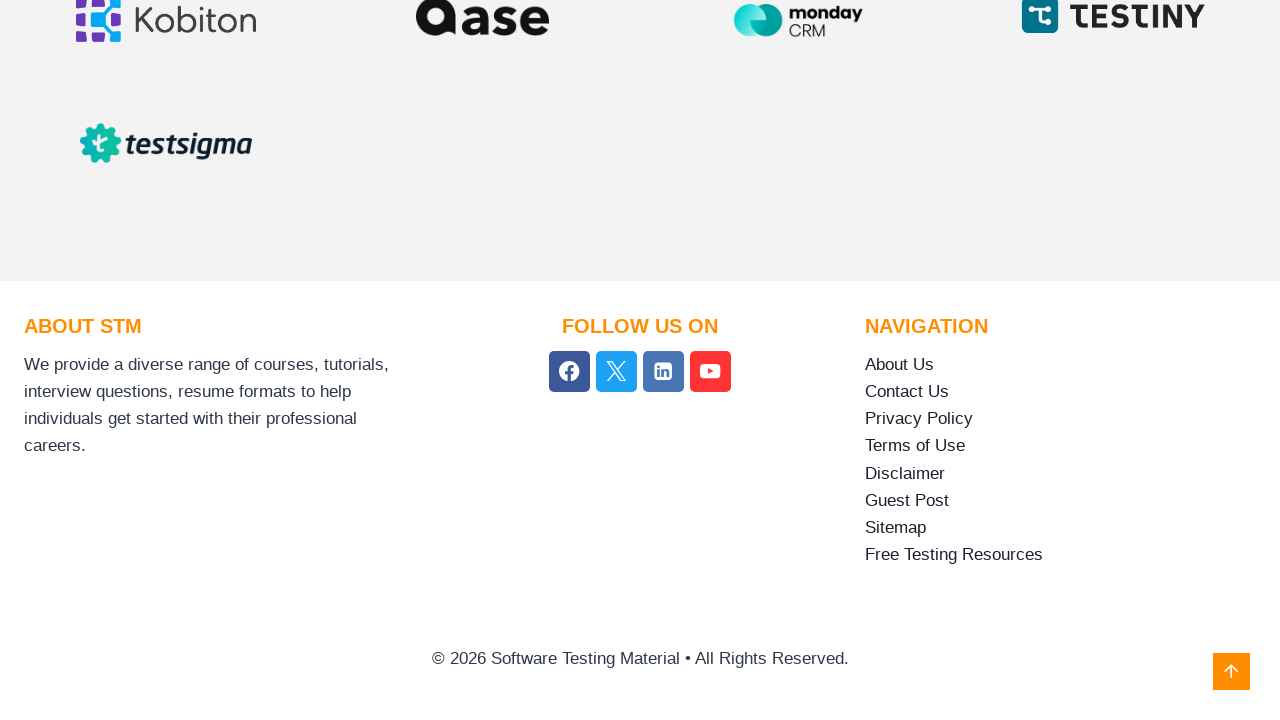

Scrolled up 250 pixels from bottom
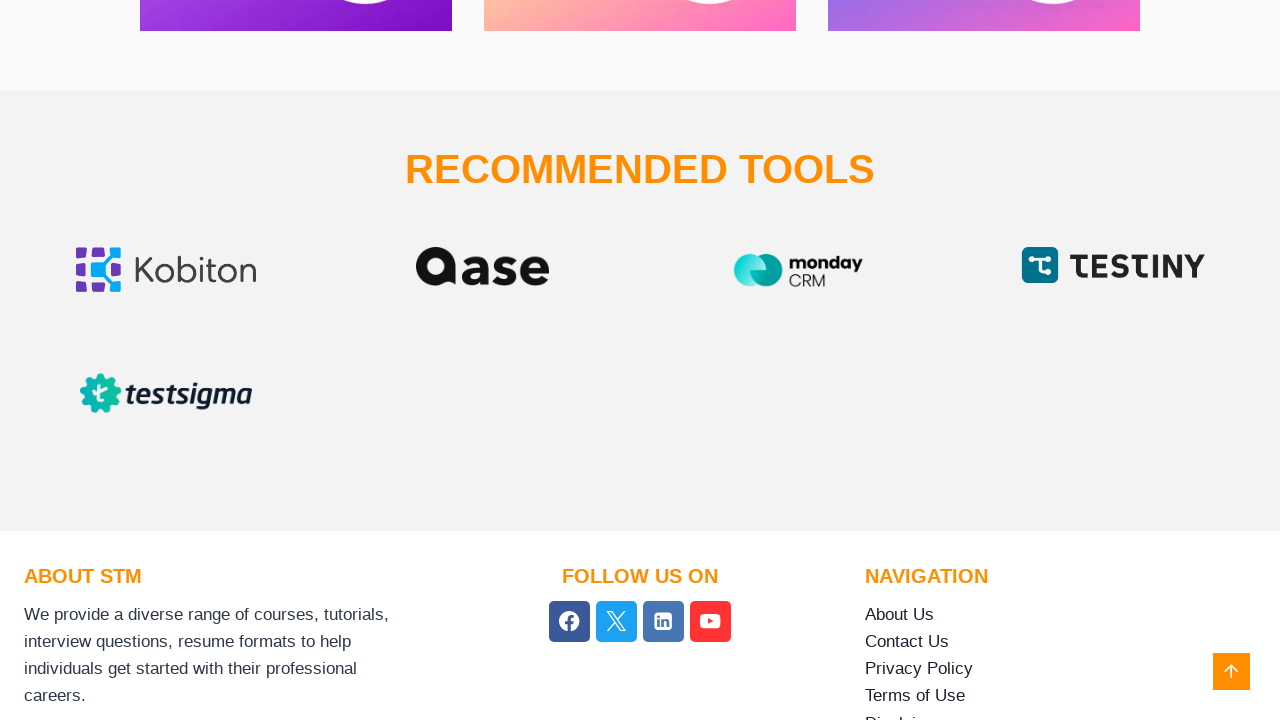

Waited 3 seconds after scrolling up
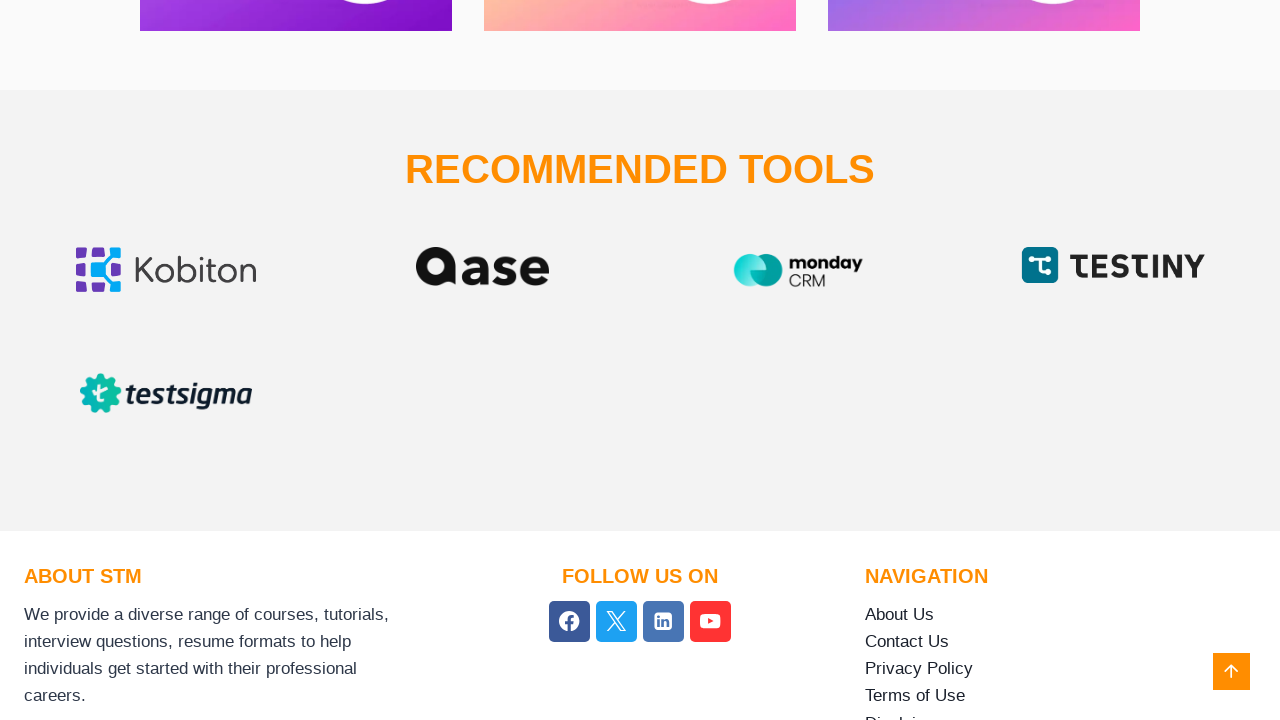

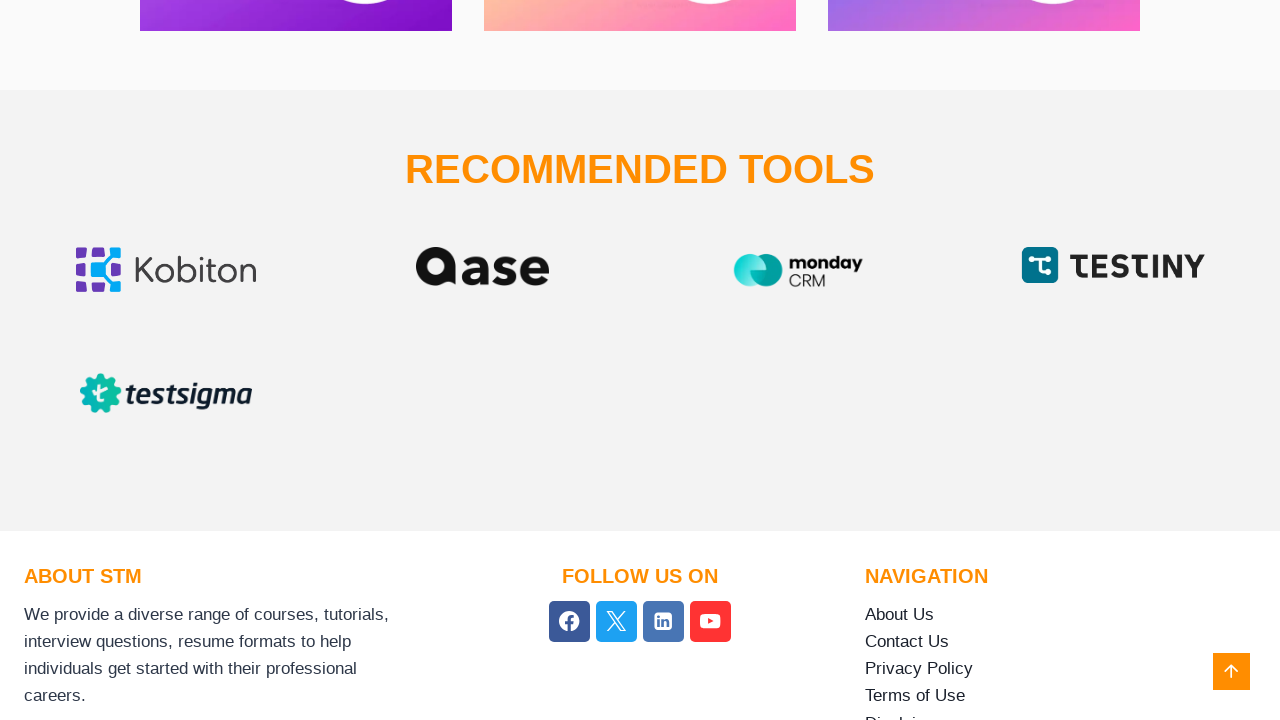